Tests the portfolio website on mobile viewport (428x926) by navigating to the page and verifying it renders correctly in mobile view.

Starting URL: https://fahmiwazu.github.io/docs-portfolio

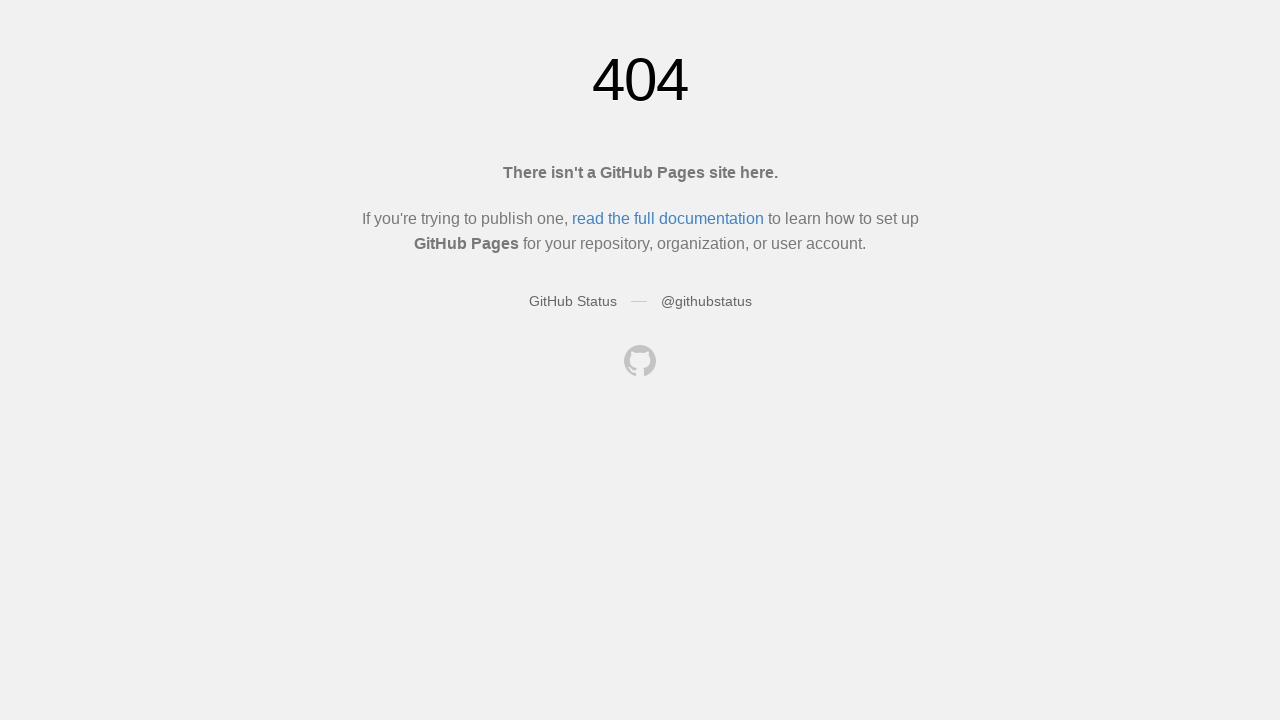

Set viewport to mobile dimensions (428x926)
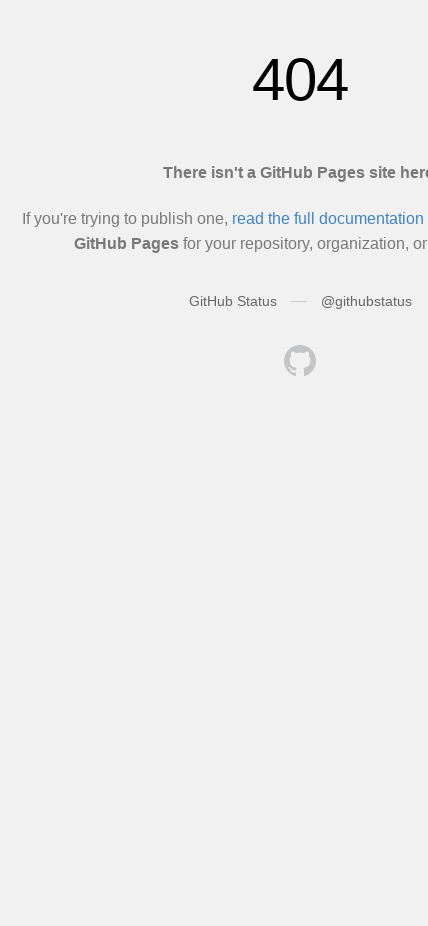

Page fully loaded (networkidle state reached)
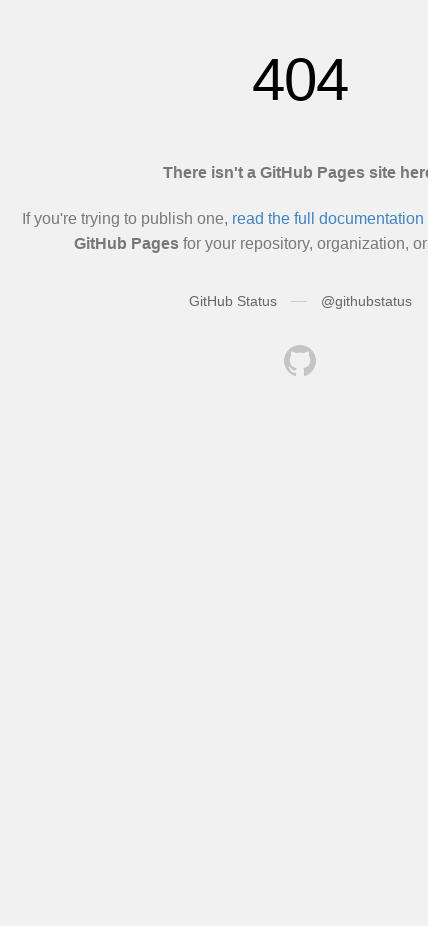

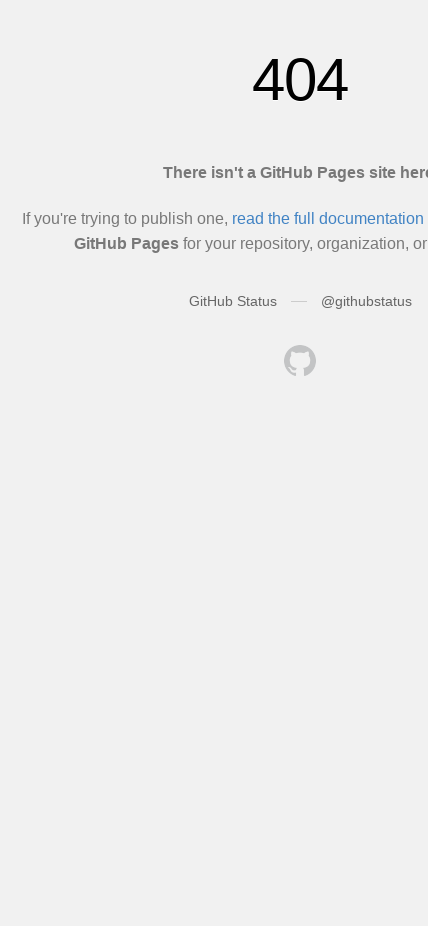